Tests drag and drop functionality by organizing items into correct categories (Mobile and Laptop accessories)

Starting URL: https://demoapps.qspiders.com/ui/dragDrop/dragToCorrect?sublist=1

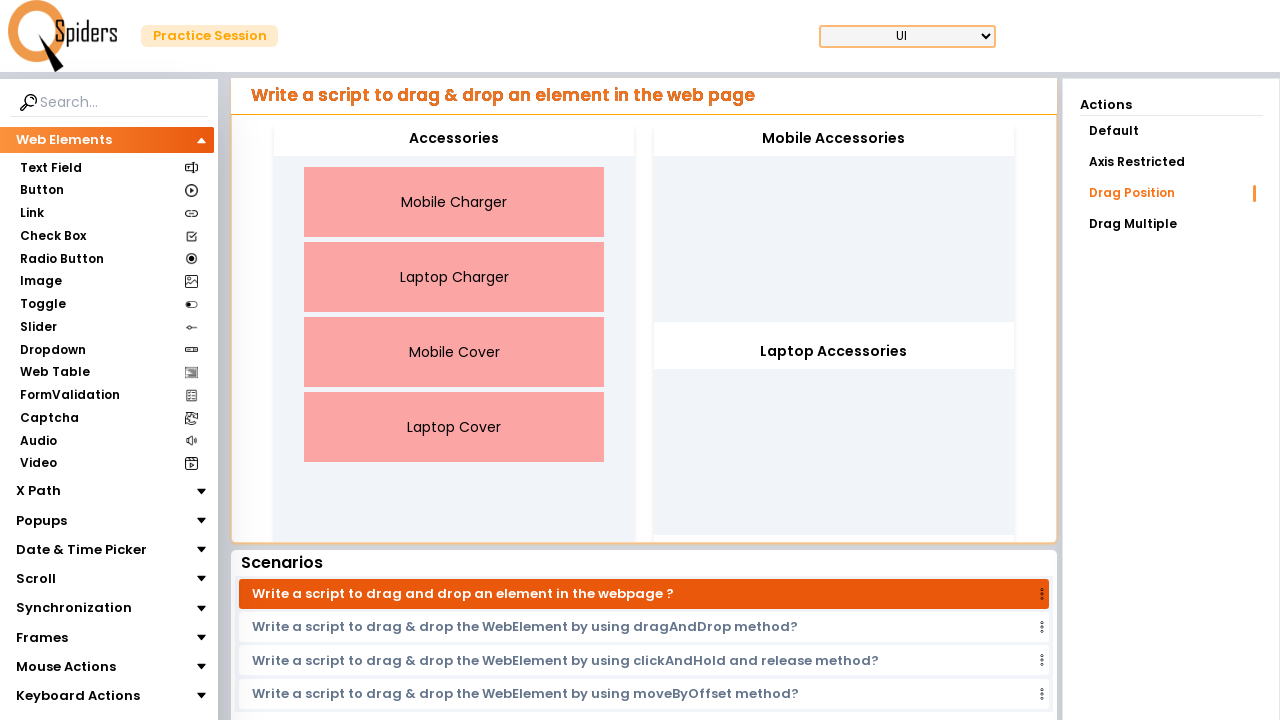

Located Mobile Accessories drop zone
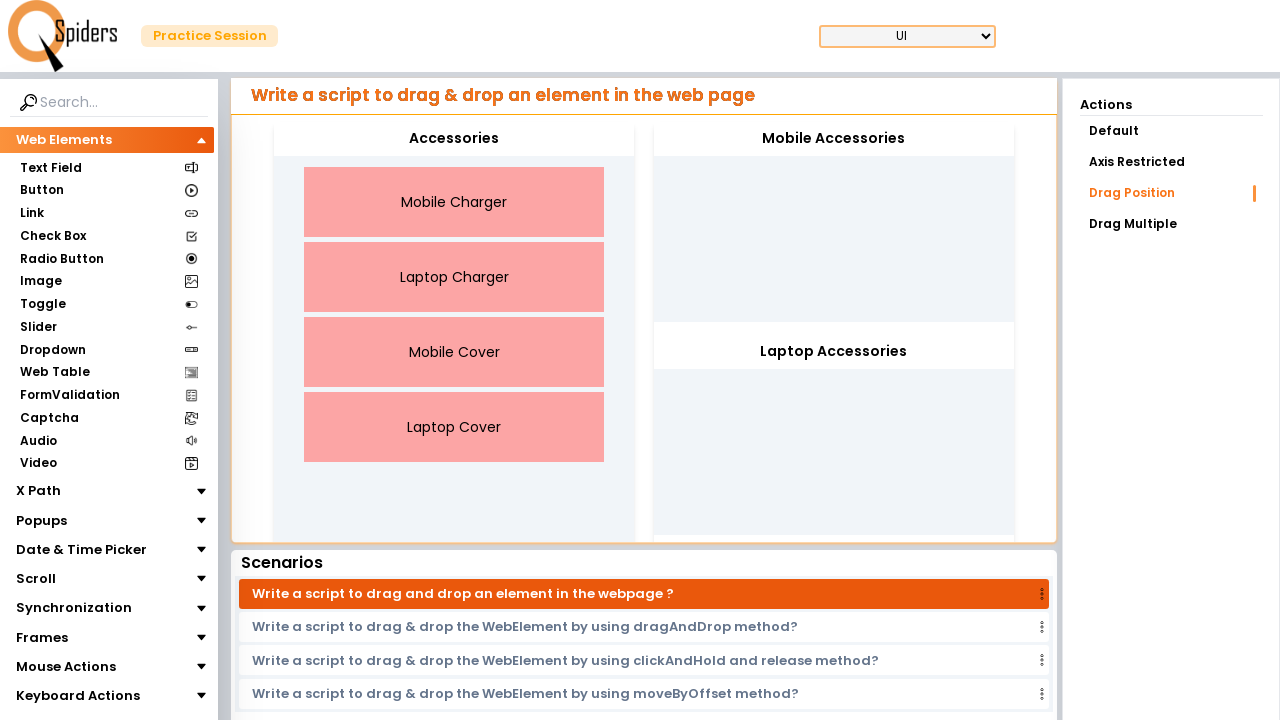

Located Laptop Accessories drop zone
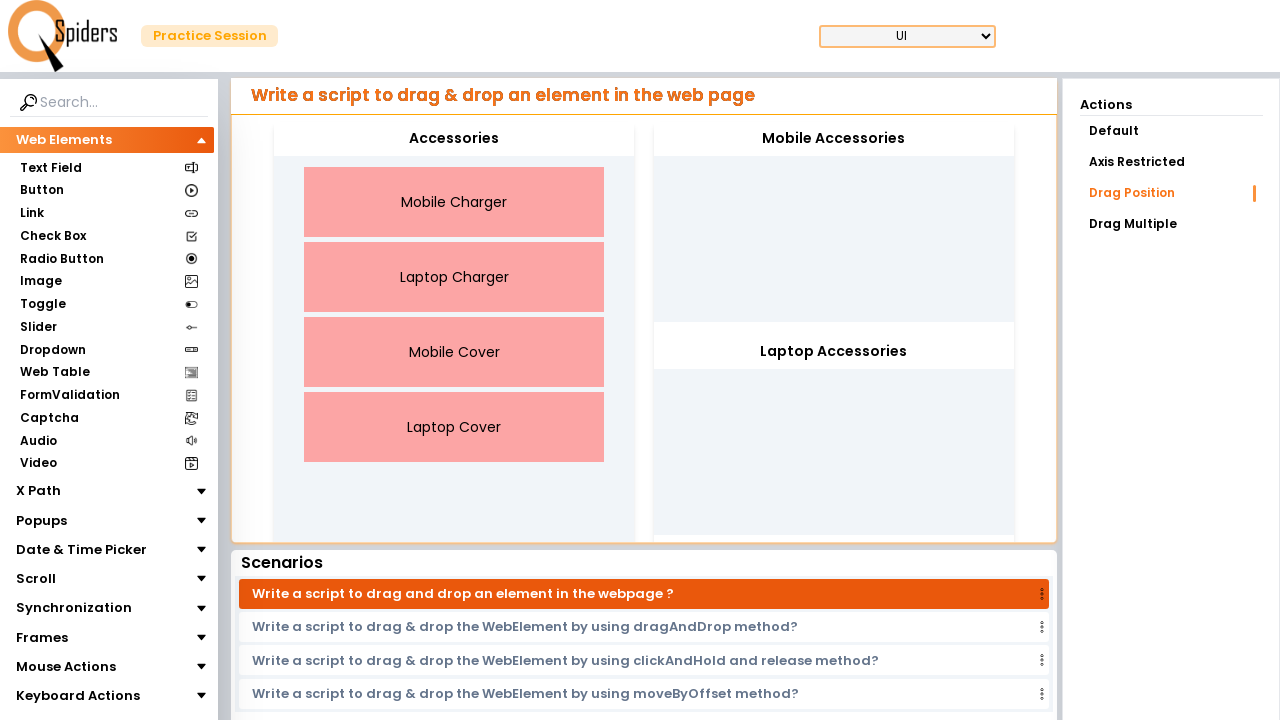

Located Mobile Cover item
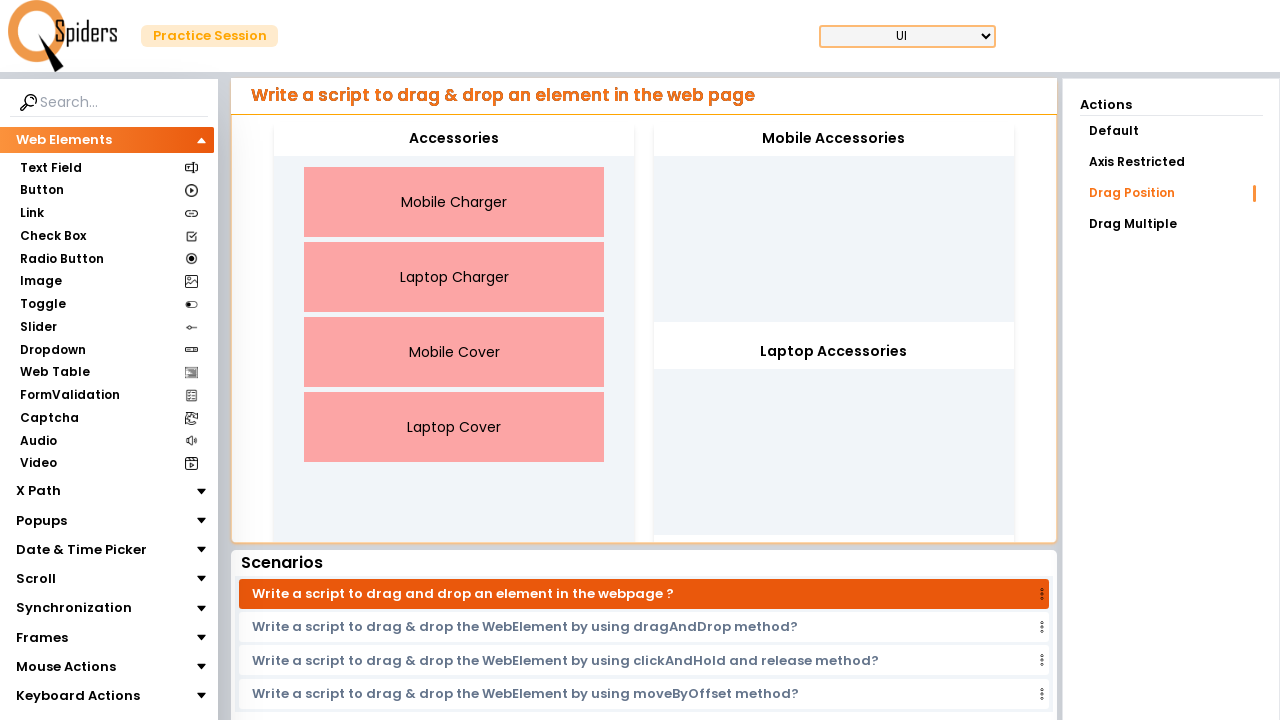

Dragged Mobile Cover to Mobile Accessories category at (834, 139)
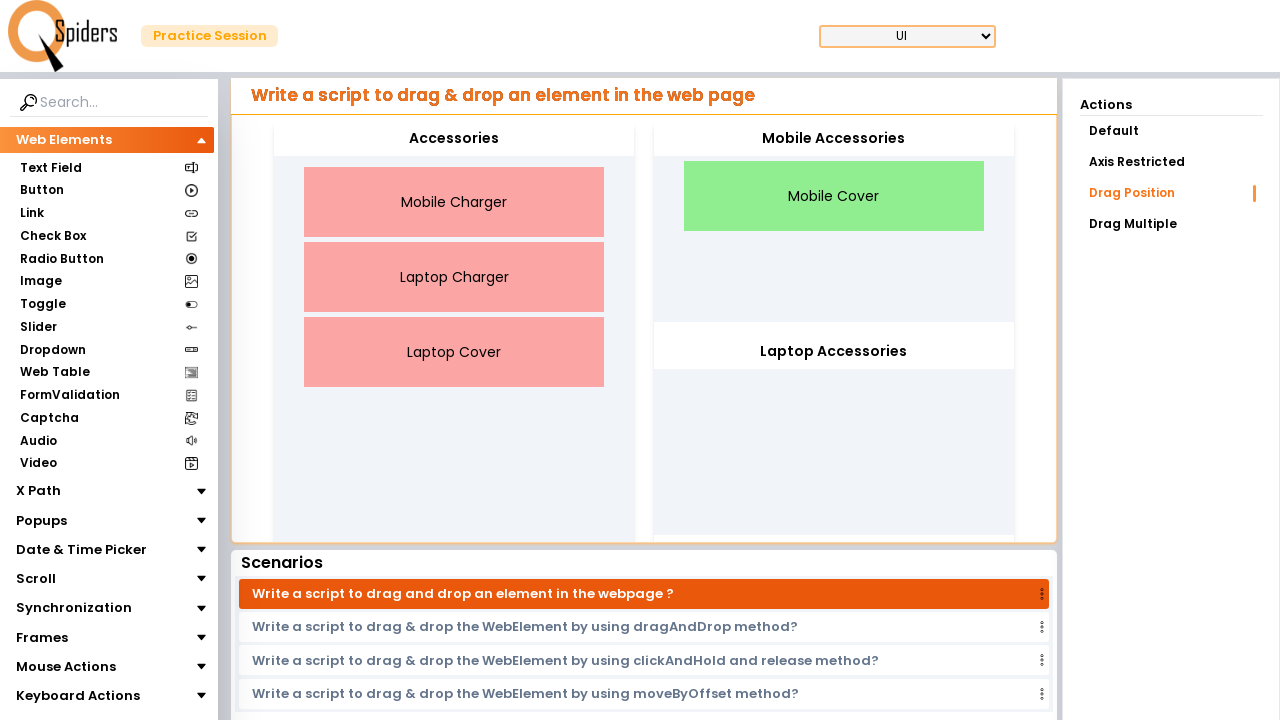

Located Mobile Charger item
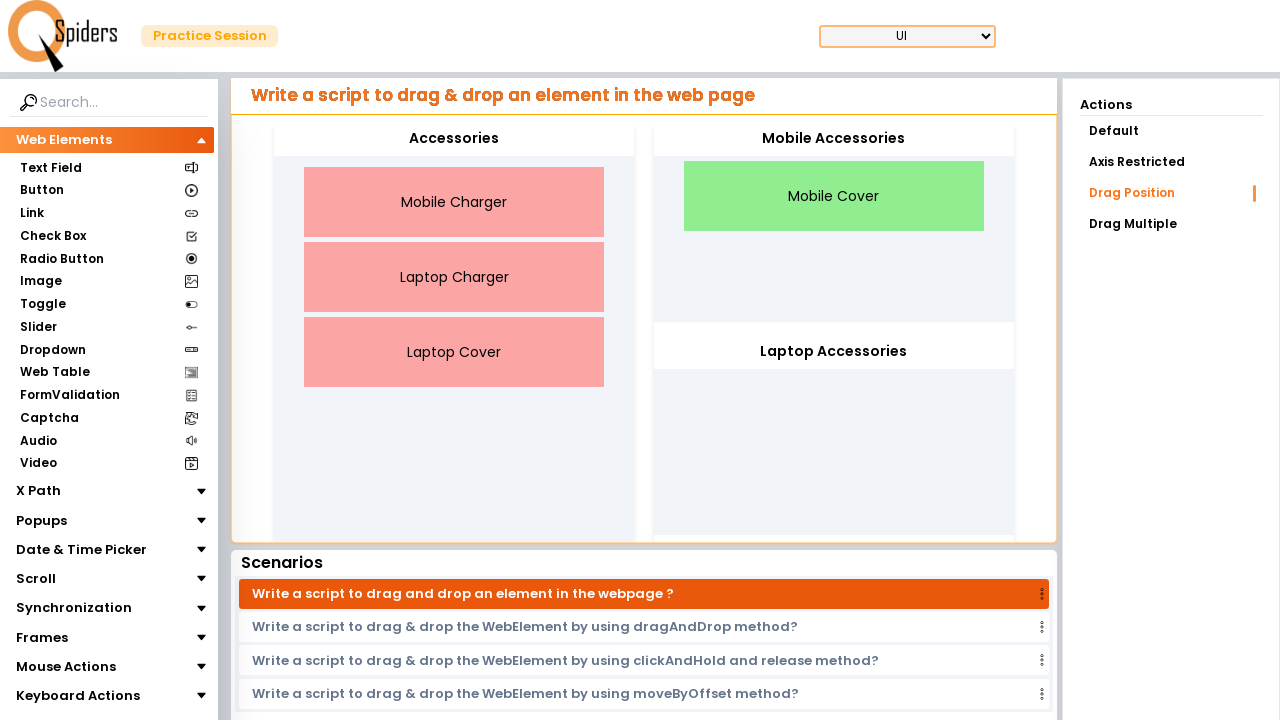

Dragged Mobile Charger to Mobile Accessories category at (834, 139)
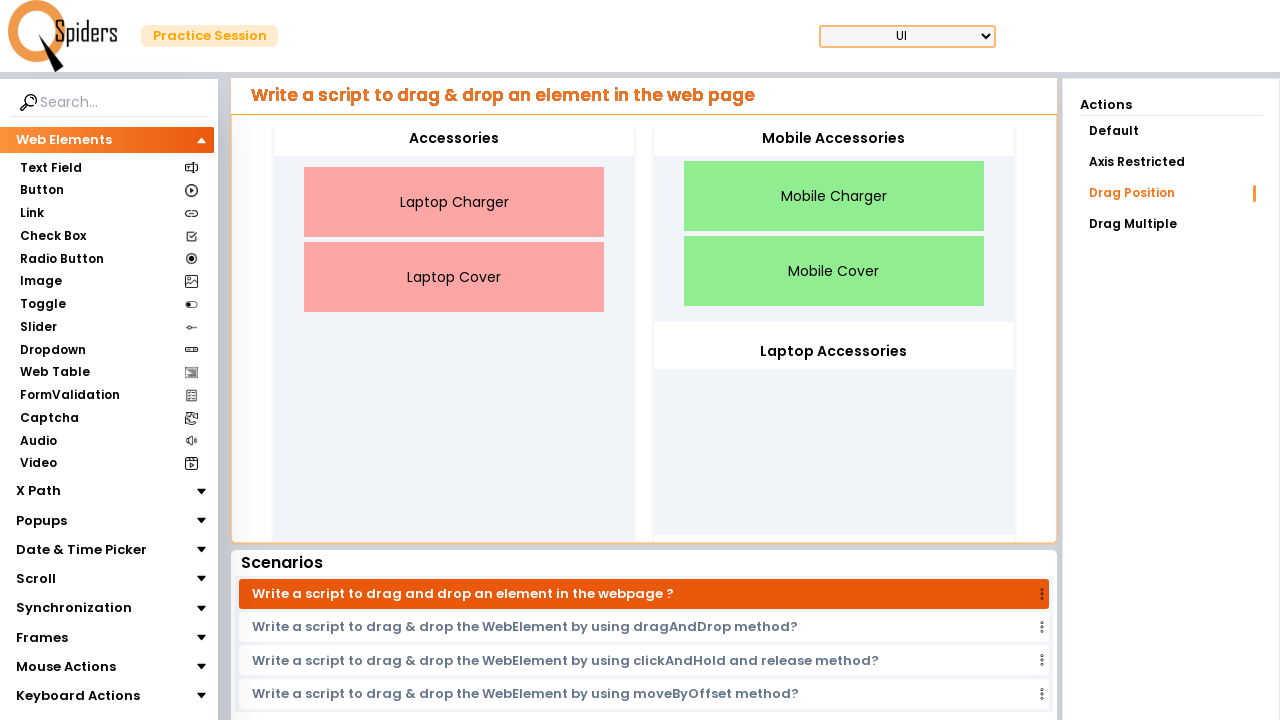

Located Laptop Charger item
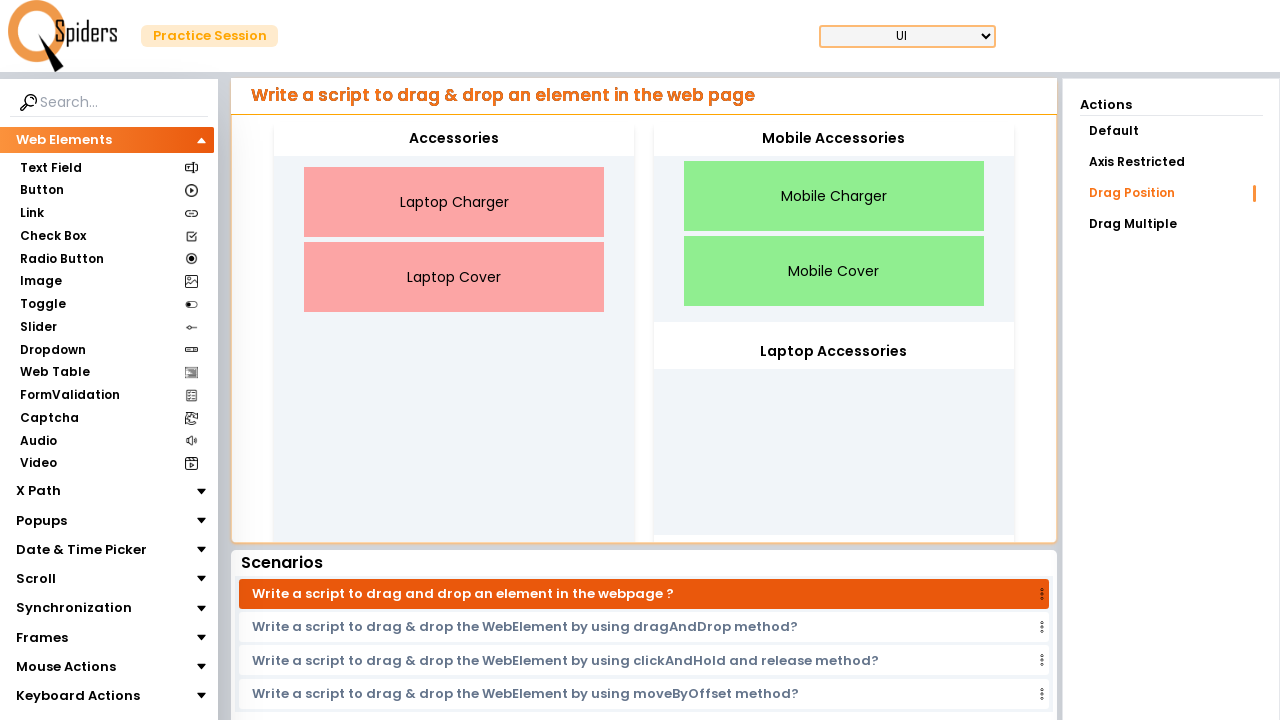

Dragged Laptop Charger to Laptop Accessories category at (834, 352)
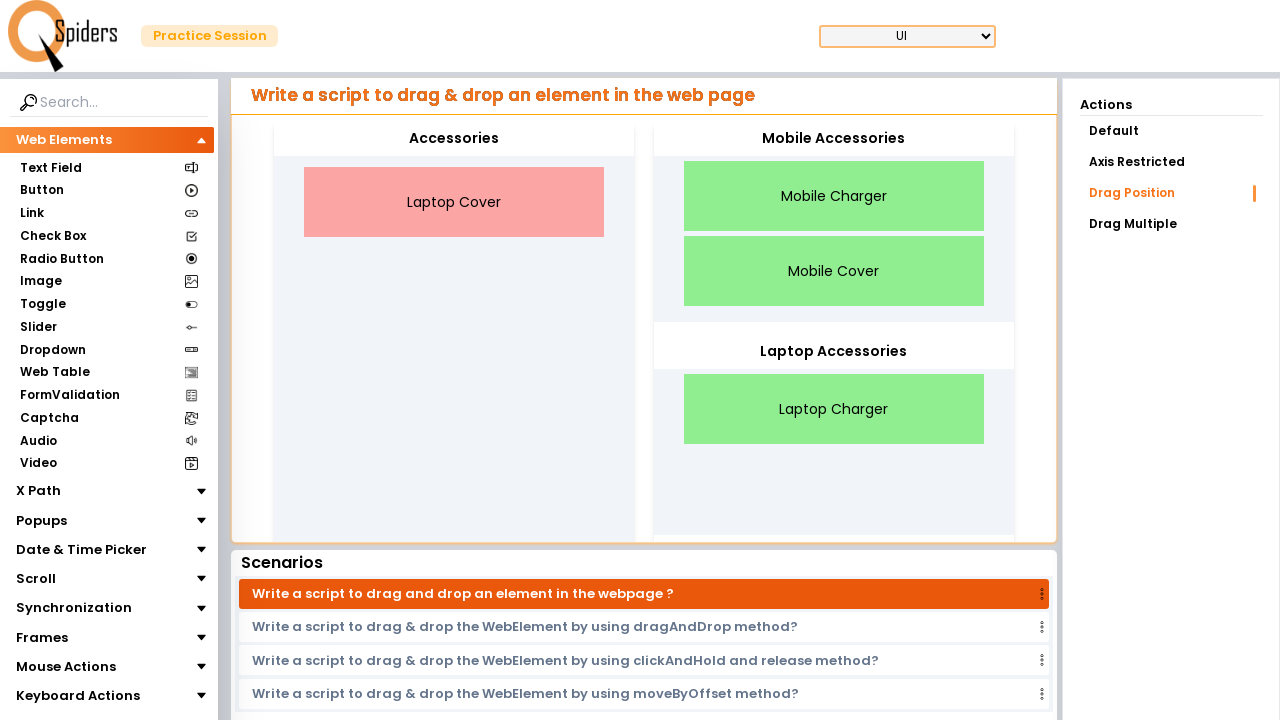

Located Laptop Cover item
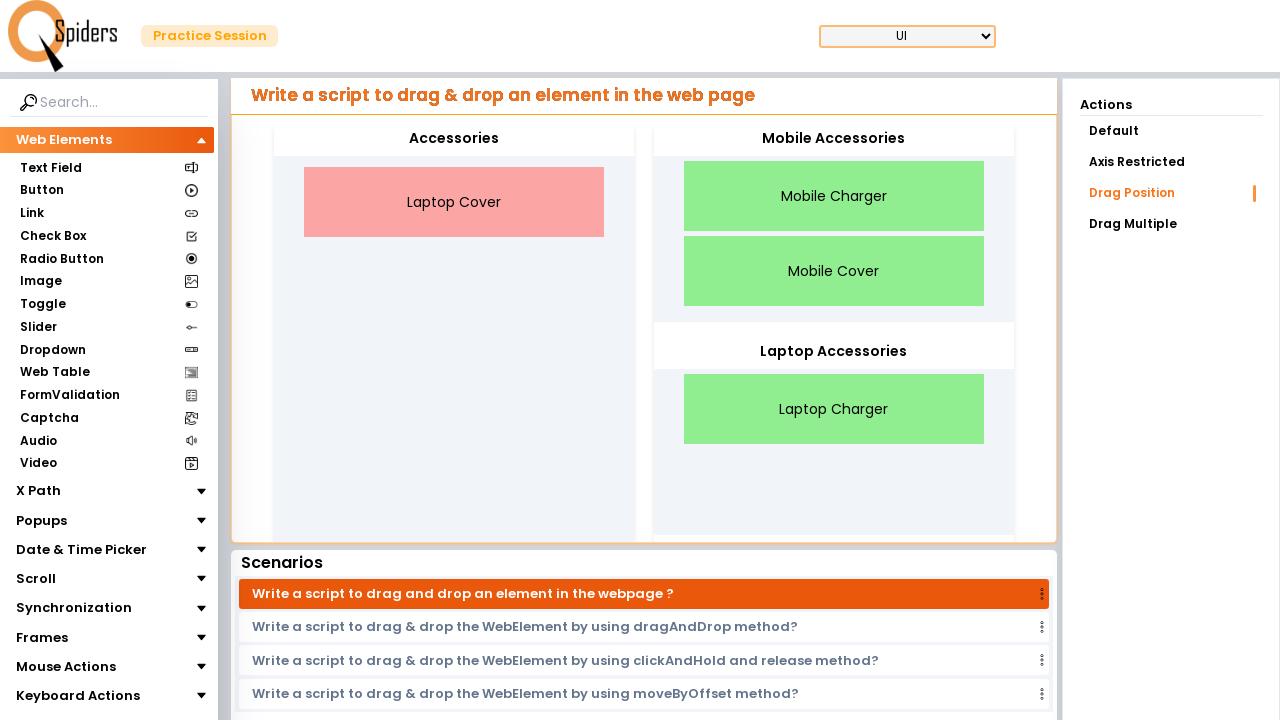

Dragged Laptop Cover to Laptop Accessories category at (834, 352)
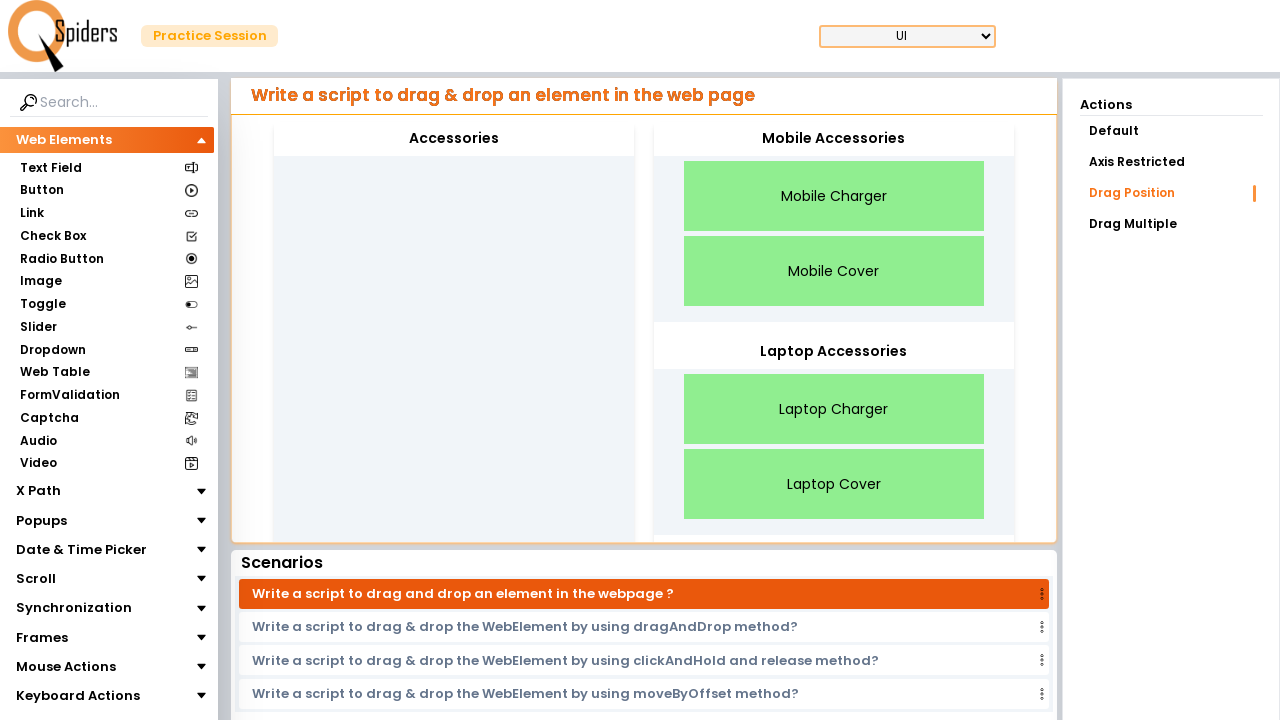

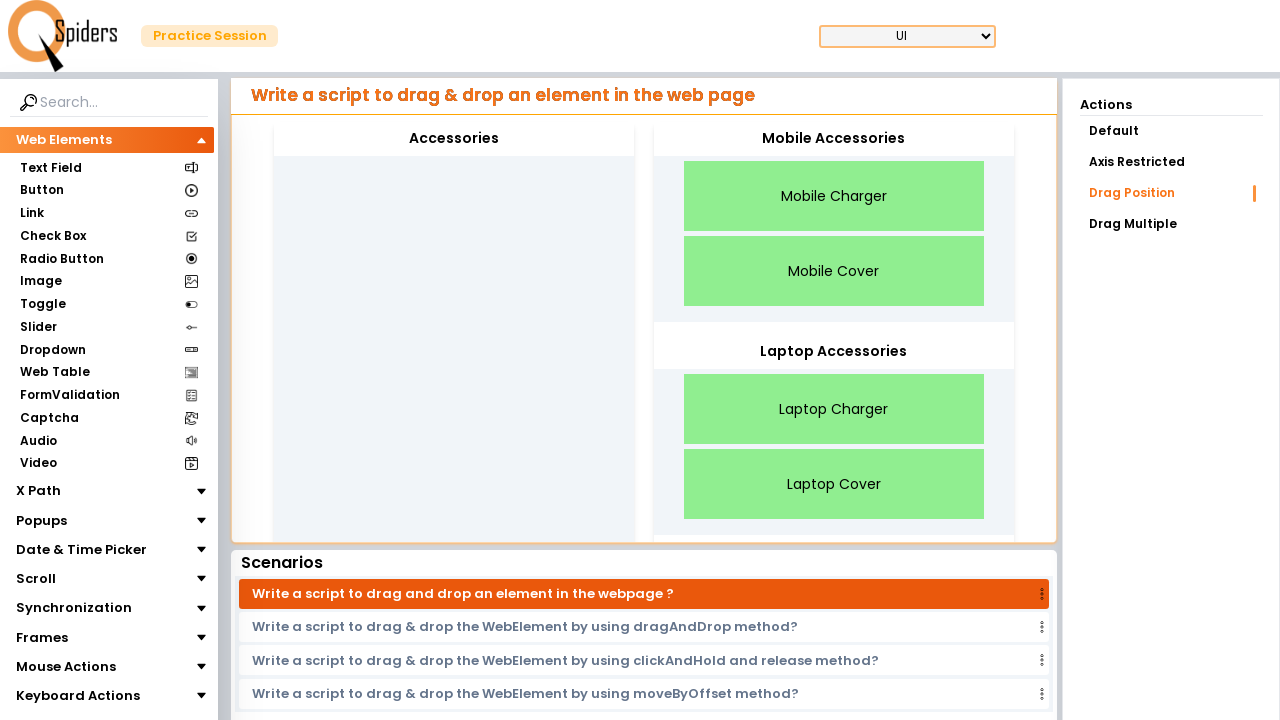